Tests various form controls on a flight booking page including checkboxes, radio buttons for trip type, and passenger count selection

Starting URL: https://rahulshettyacademy.com/dropdownsPractise/

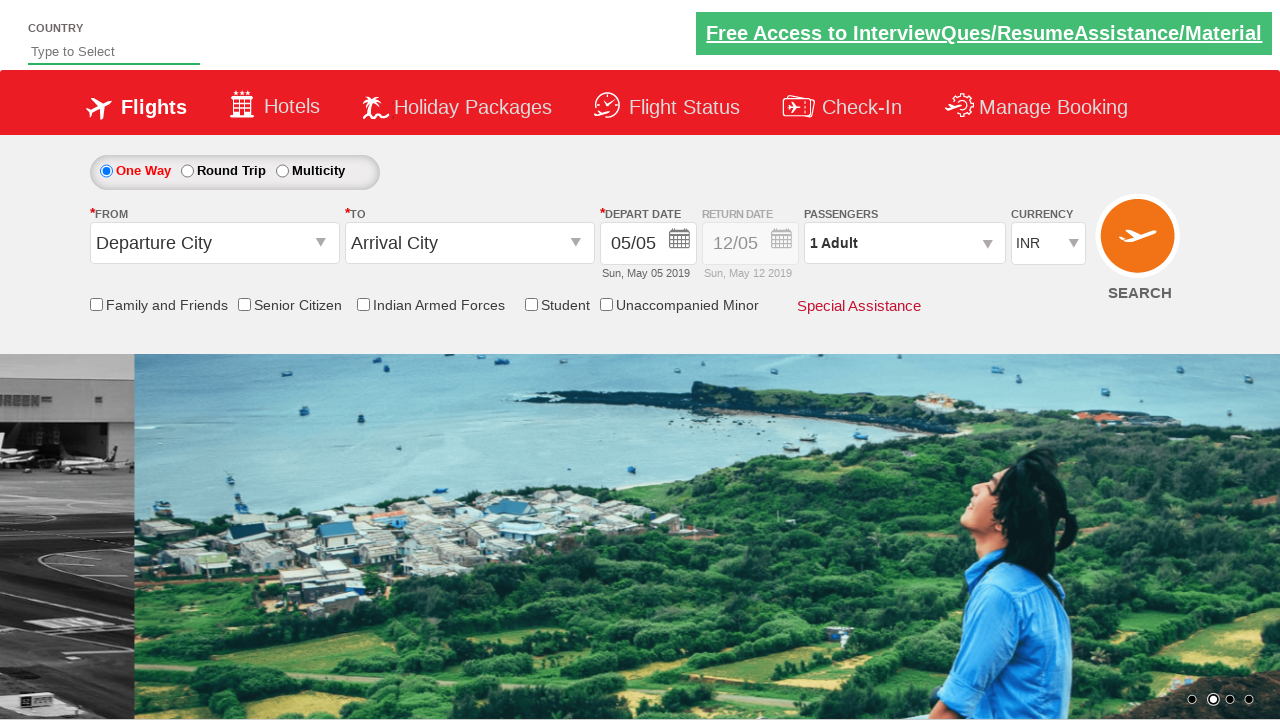

Verified senior citizen discount checkbox is not selected initially
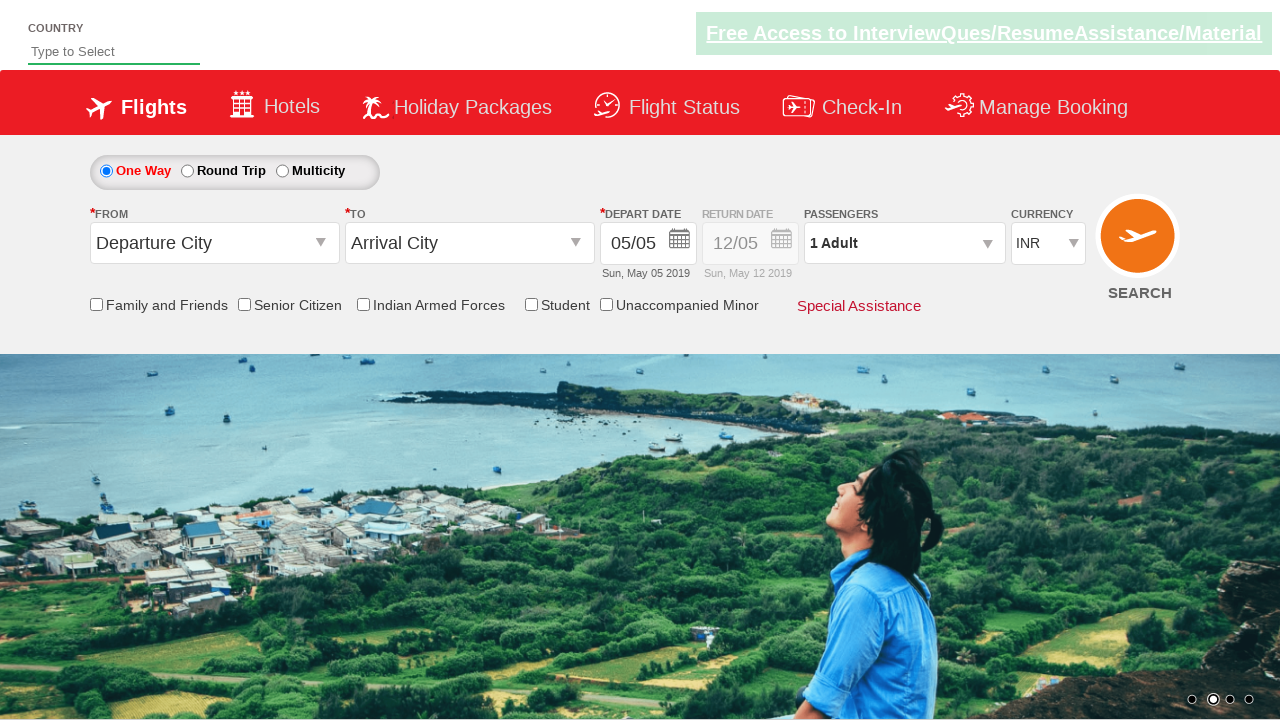

Clicked on Armed Forces checkbox at (363, 304) on #ctl00_mainContent_chk_IndArm
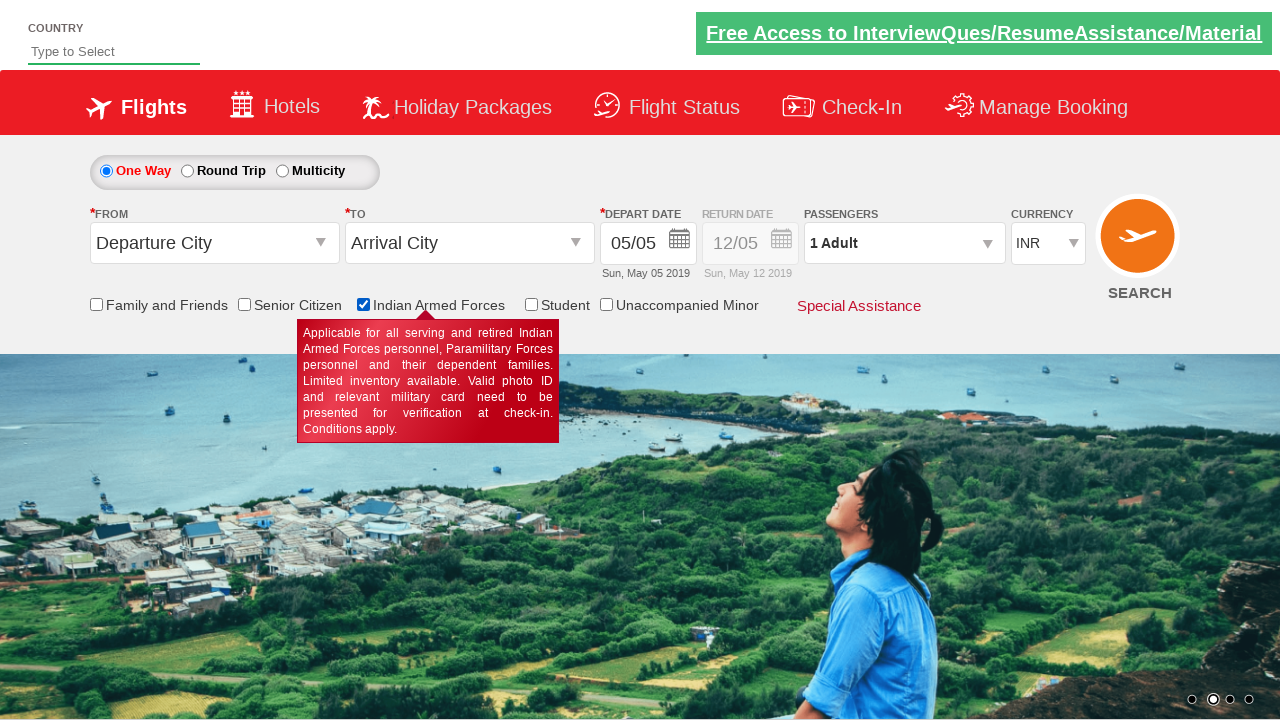

Verified Armed Forces checkbox is now selected
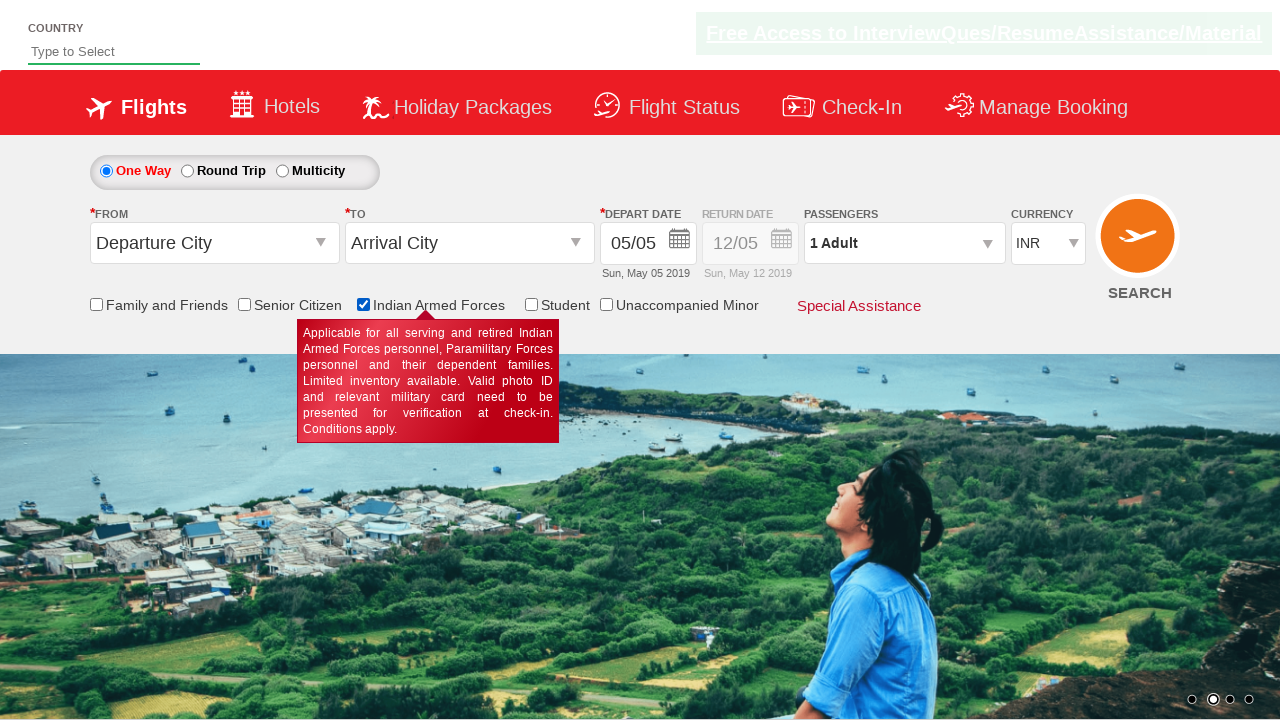

Verified return date field is disabled with opacity 0.5
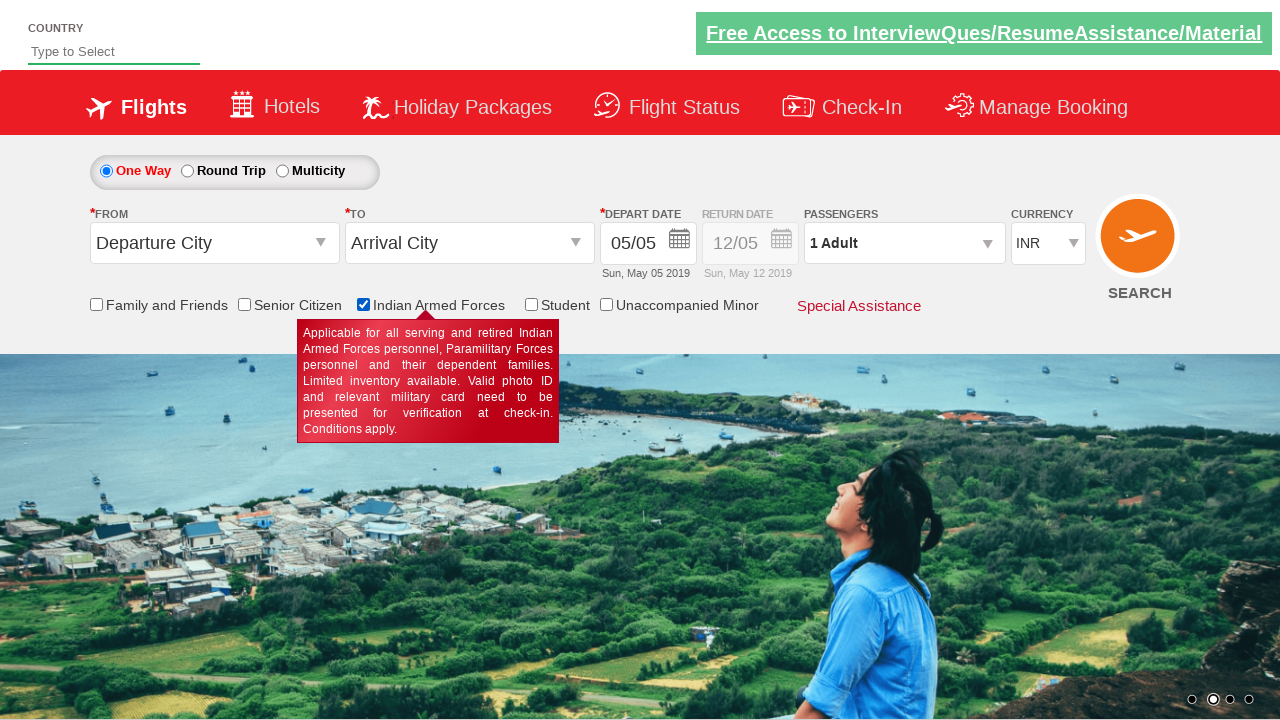

Clicked on Round Trip radio button to enable return date at (187, 171) on #ctl00_mainContent_rbtnl_Trip_1
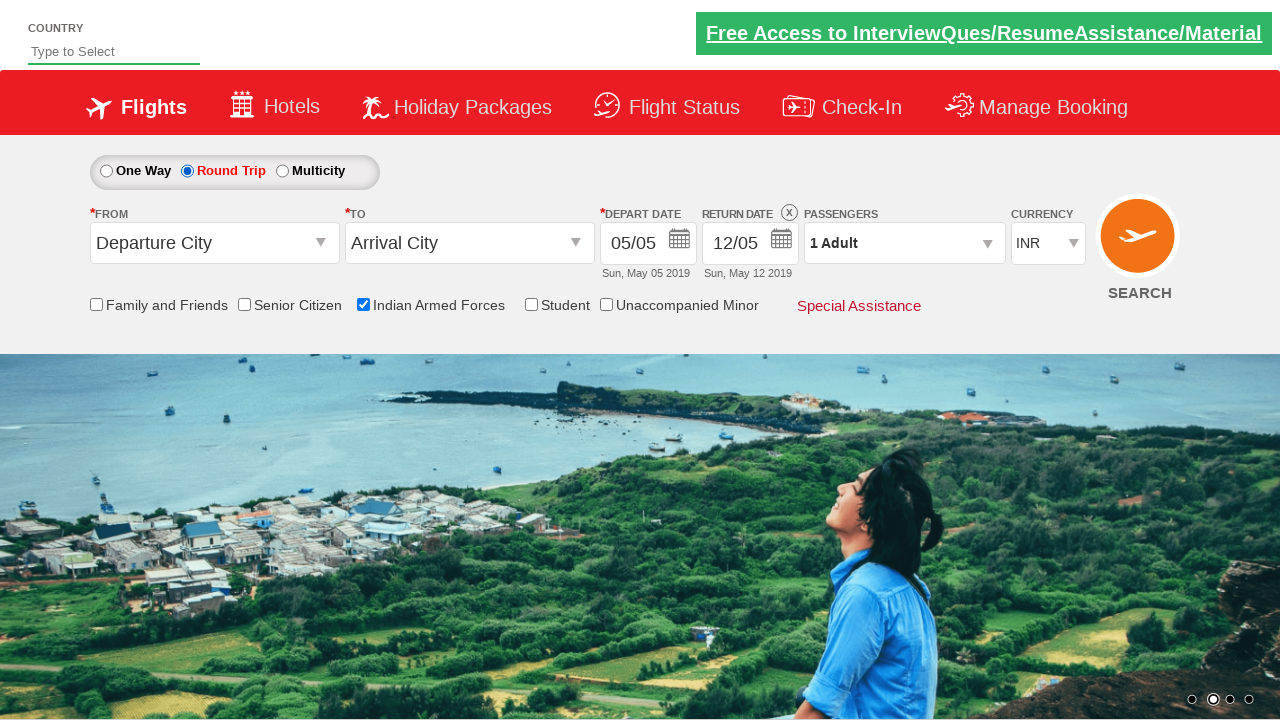

Verified return date field is now enabled
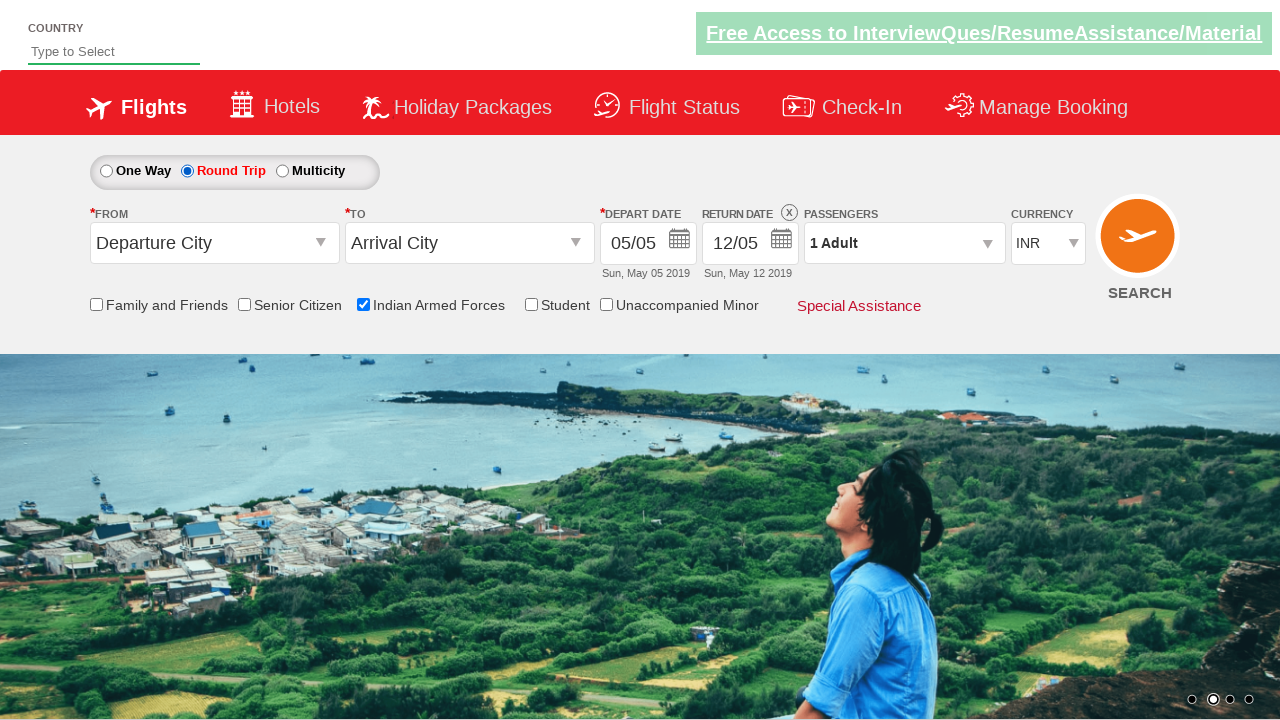

Clicked on passenger info dropdown at (904, 243) on #divpaxinfo
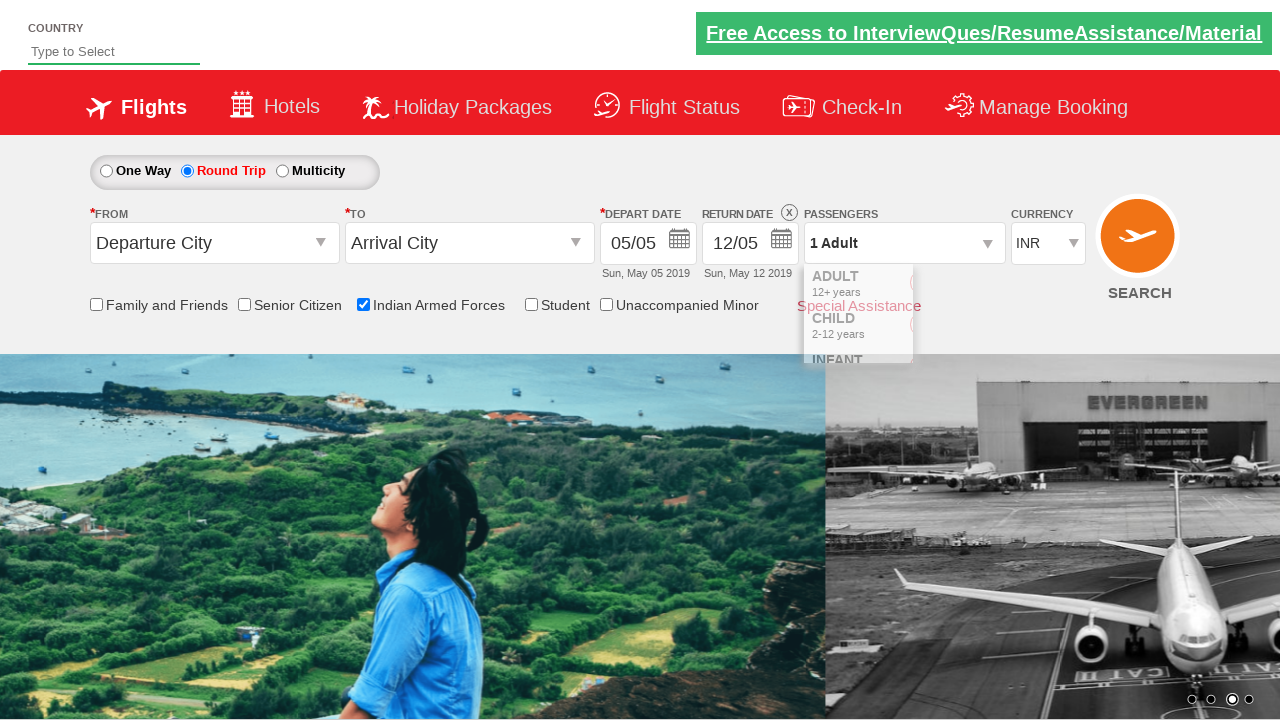

Waited for dropdown to be ready
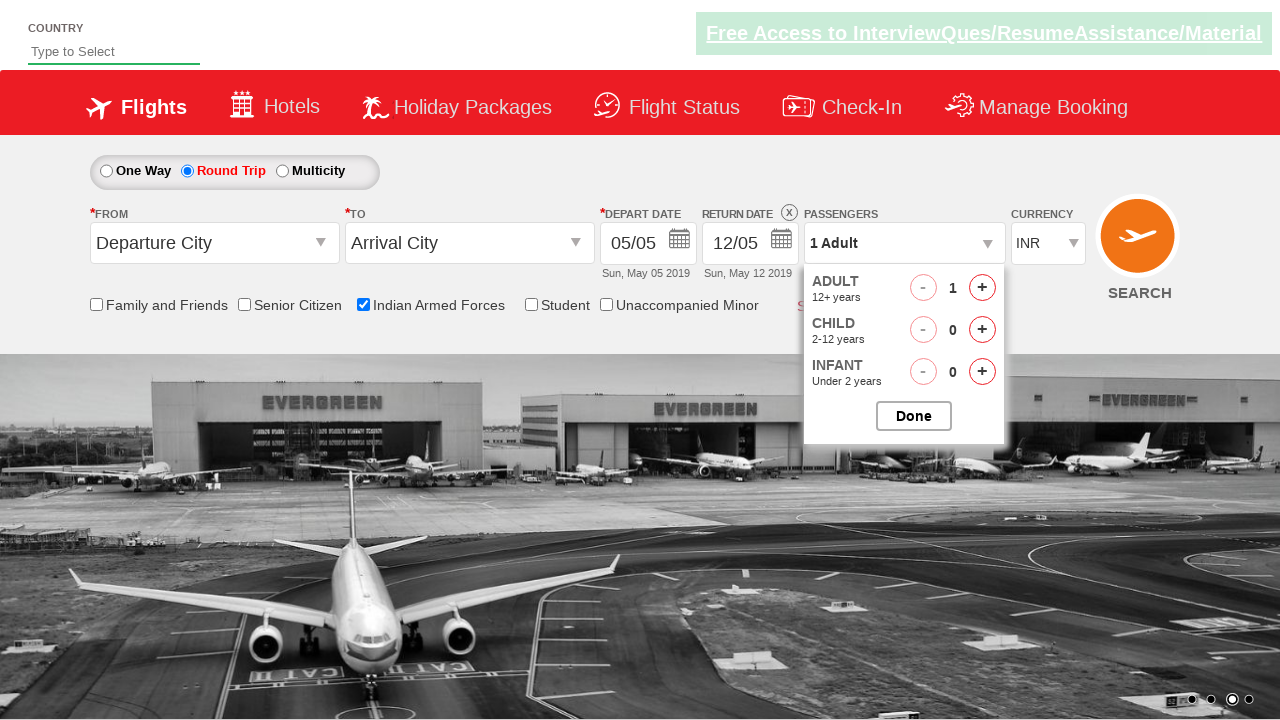

Clicked increment adult button (iteration 1 of 5) at (982, 288) on #hrefIncAdt
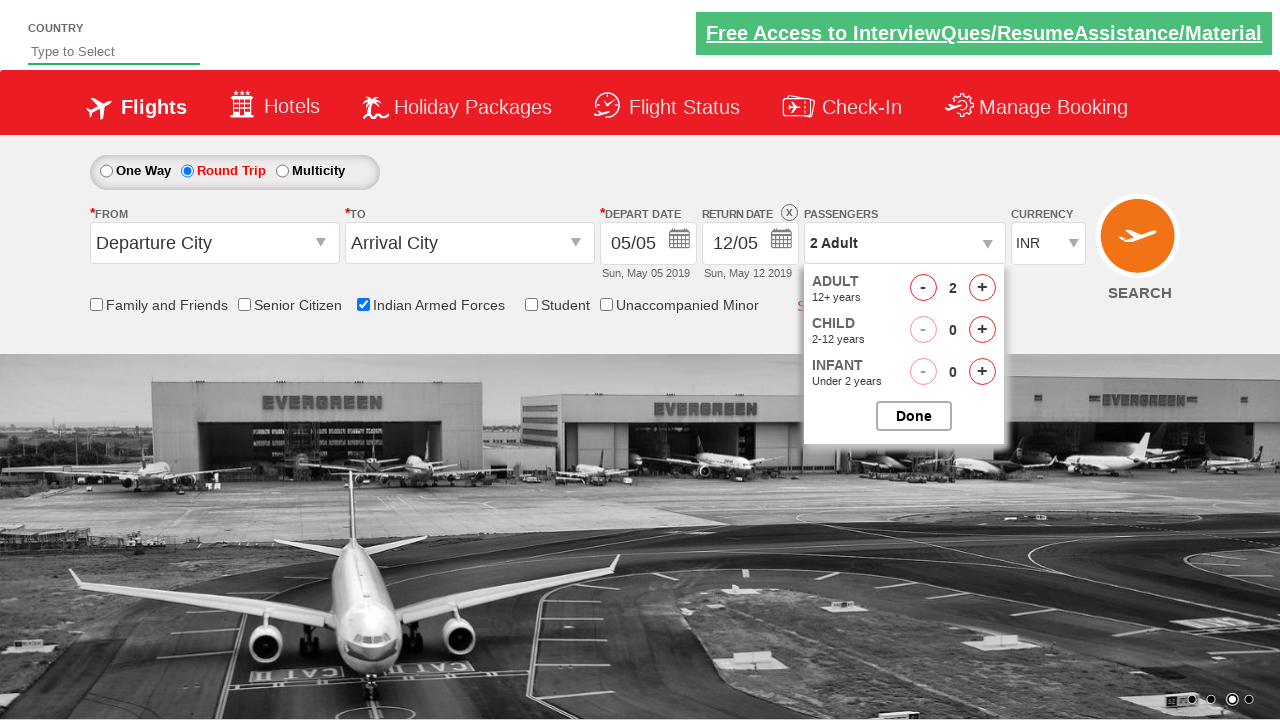

Clicked increment adult button (iteration 2 of 5) at (982, 288) on #hrefIncAdt
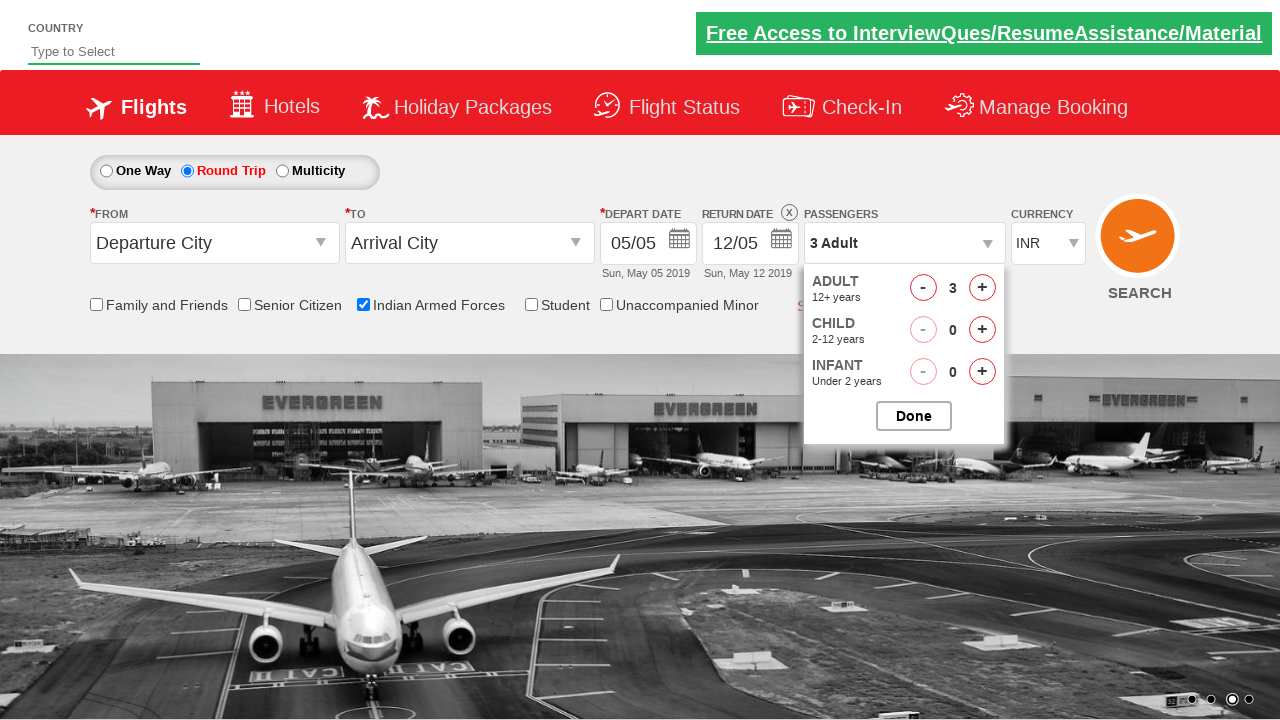

Clicked increment adult button (iteration 3 of 5) at (982, 288) on #hrefIncAdt
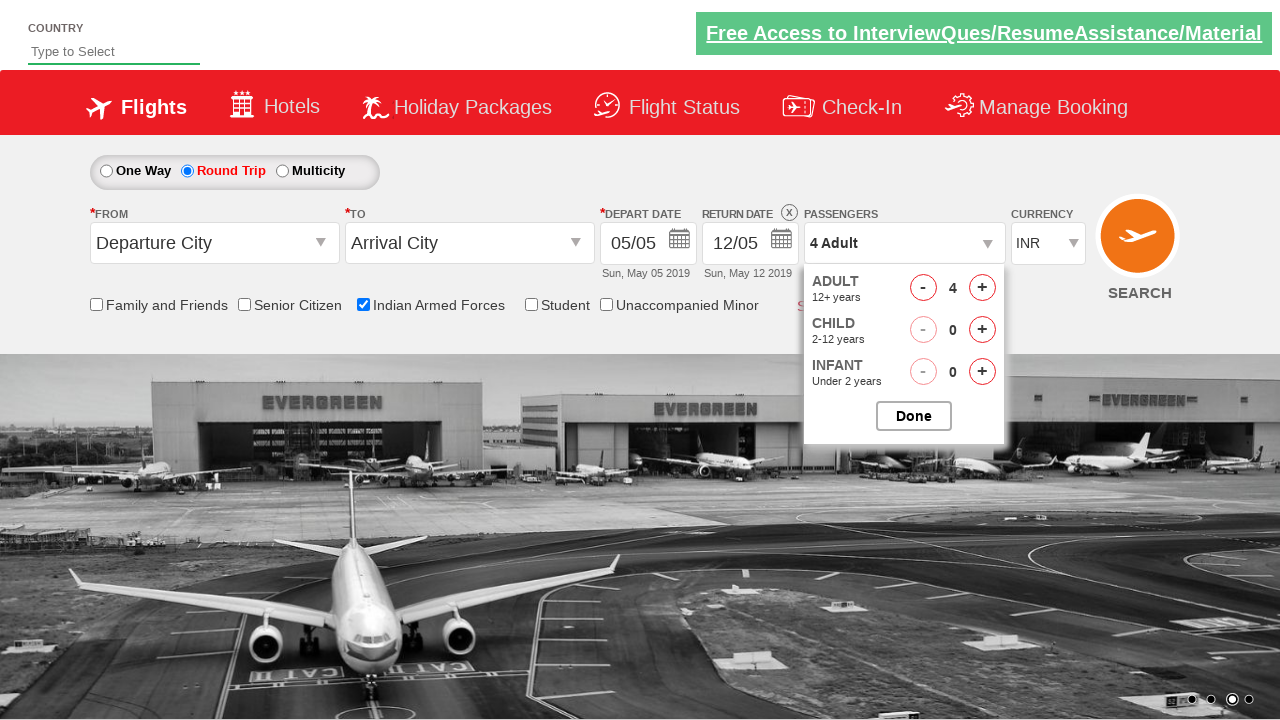

Clicked increment adult button (iteration 4 of 5) at (982, 288) on #hrefIncAdt
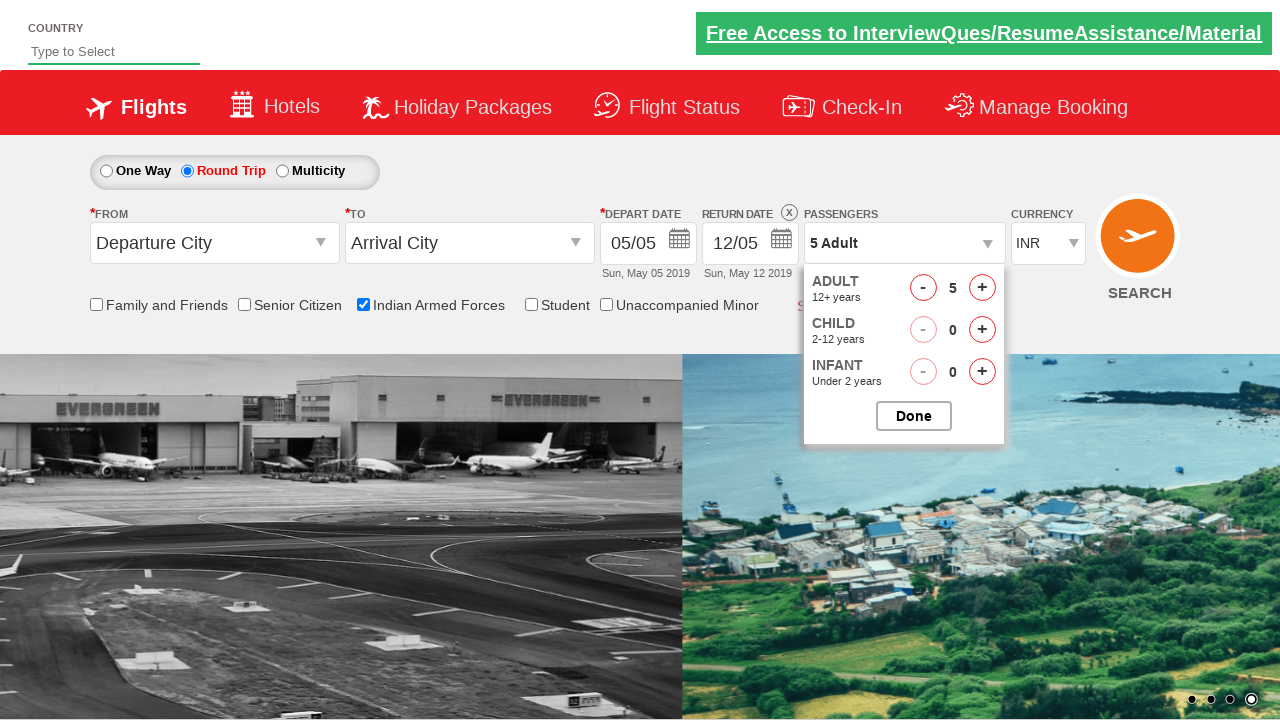

Clicked increment adult button (iteration 5 of 5) at (982, 288) on #hrefIncAdt
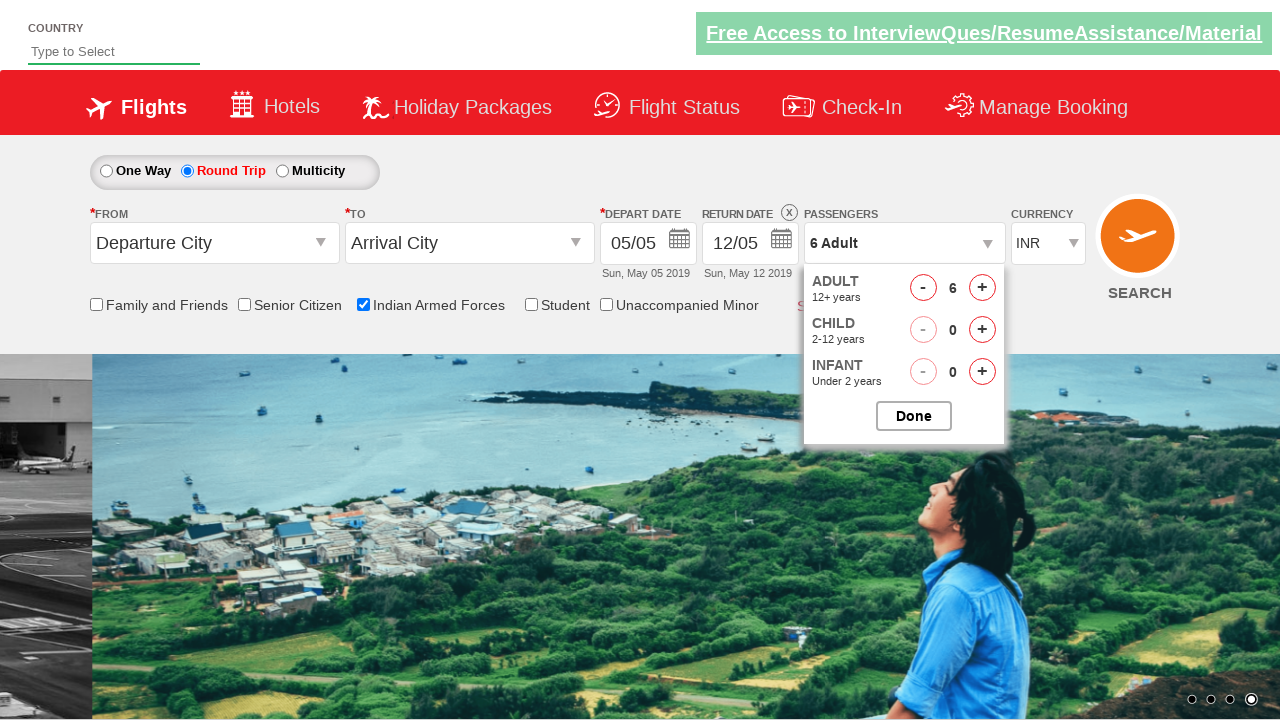

Closed the passenger selection dropdown at (914, 416) on #btnclosepaxoption
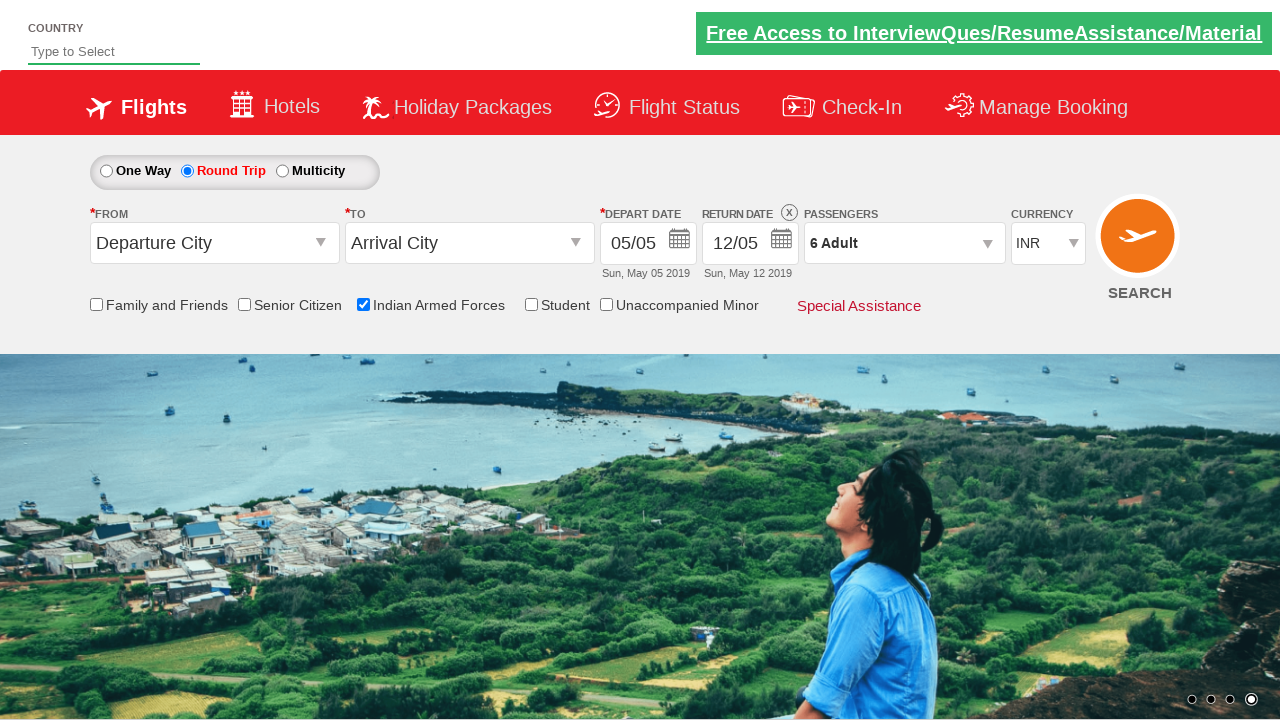

Verified passenger count displays '6 Adult'
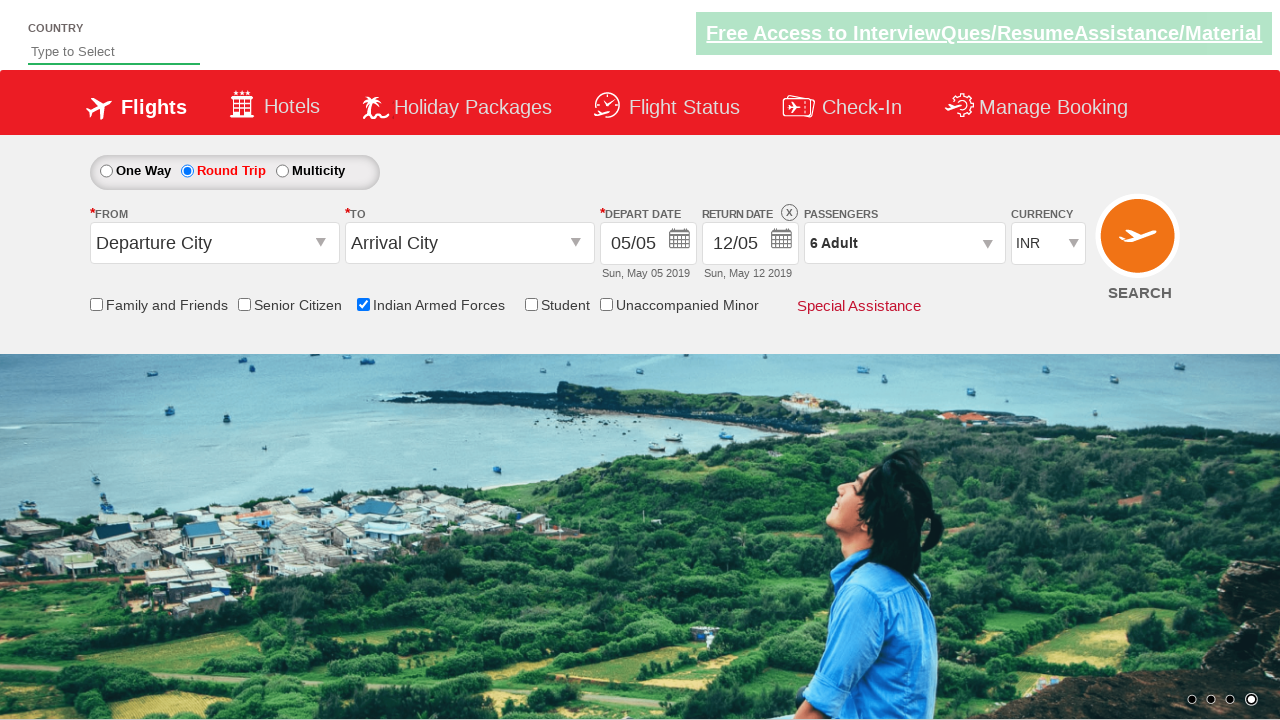

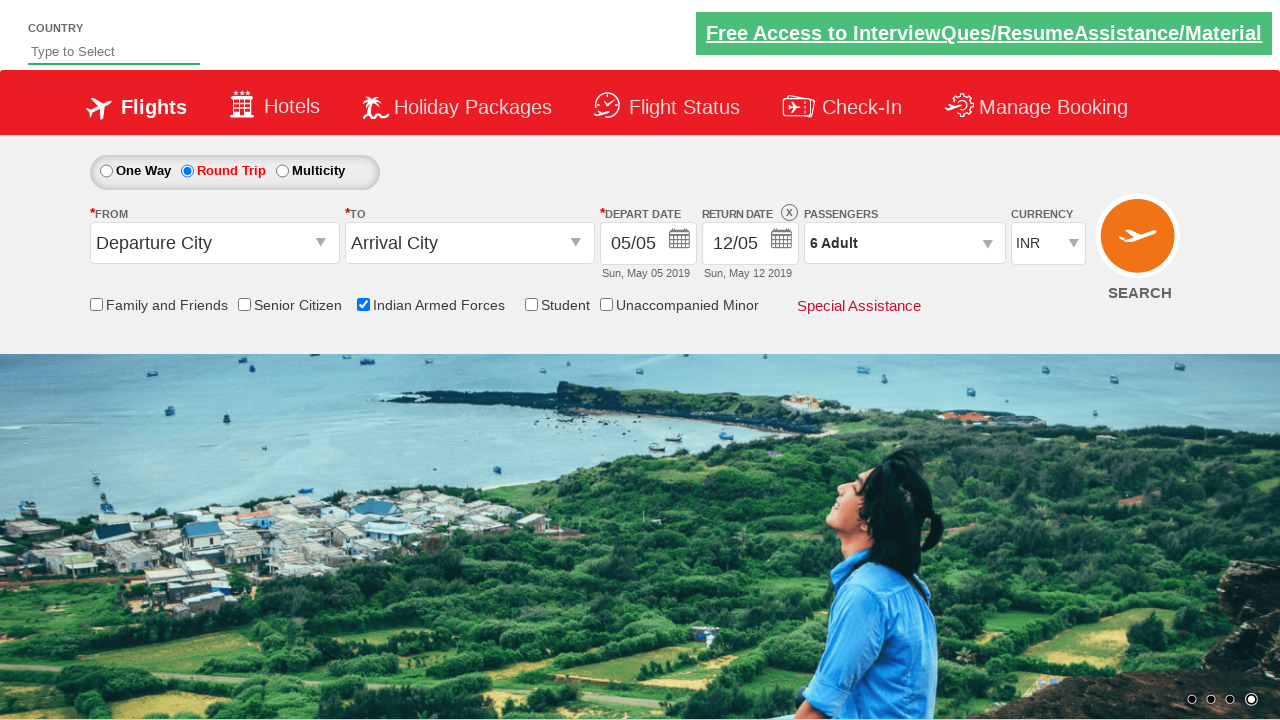